Tests successful login flow by entering correct username and password, then verifying success message is displayed

Starting URL: http://the-internet.herokuapp.com/login

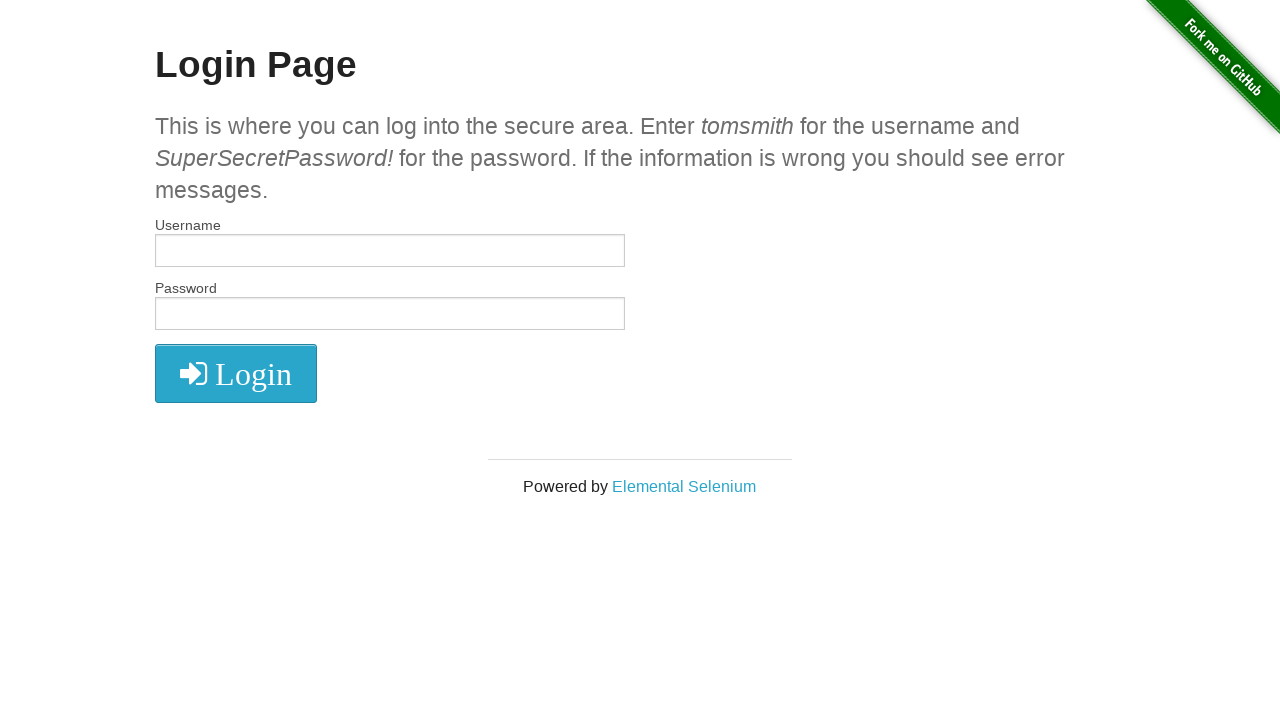

Entered username 'tomsmith' in the username field on #username
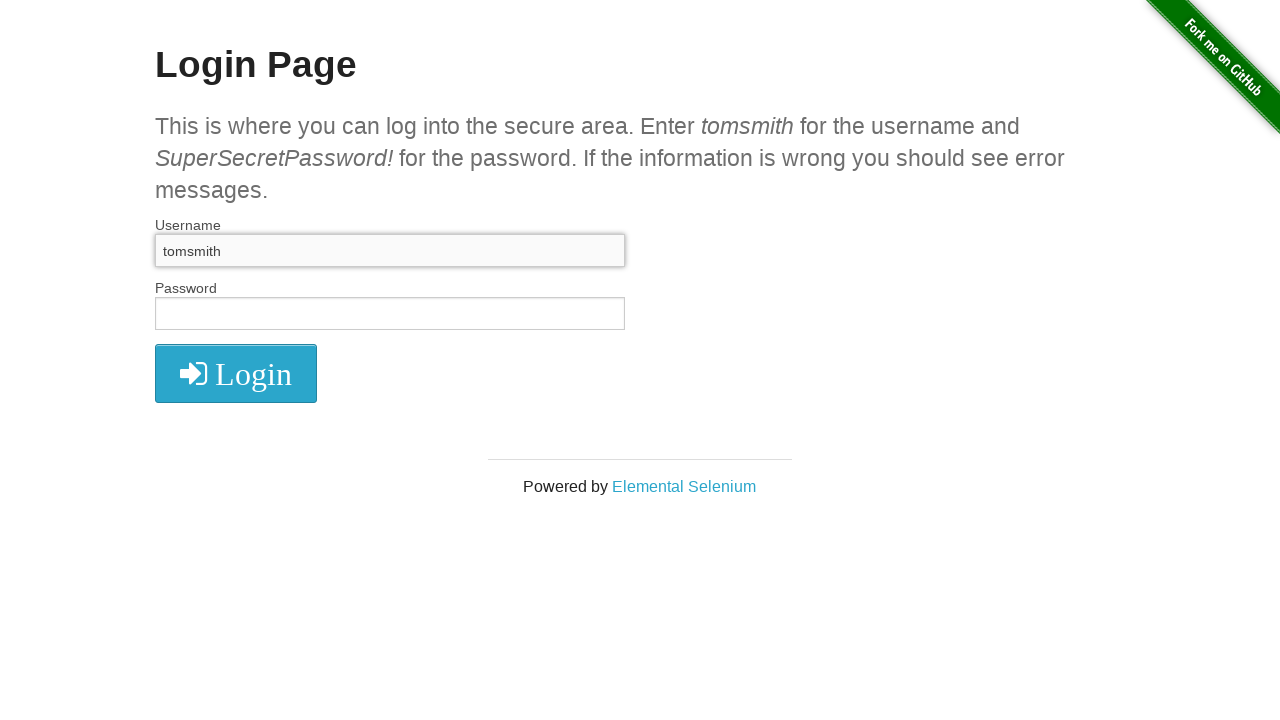

Entered password 'SuperSecretPassword!' in the password field on #password
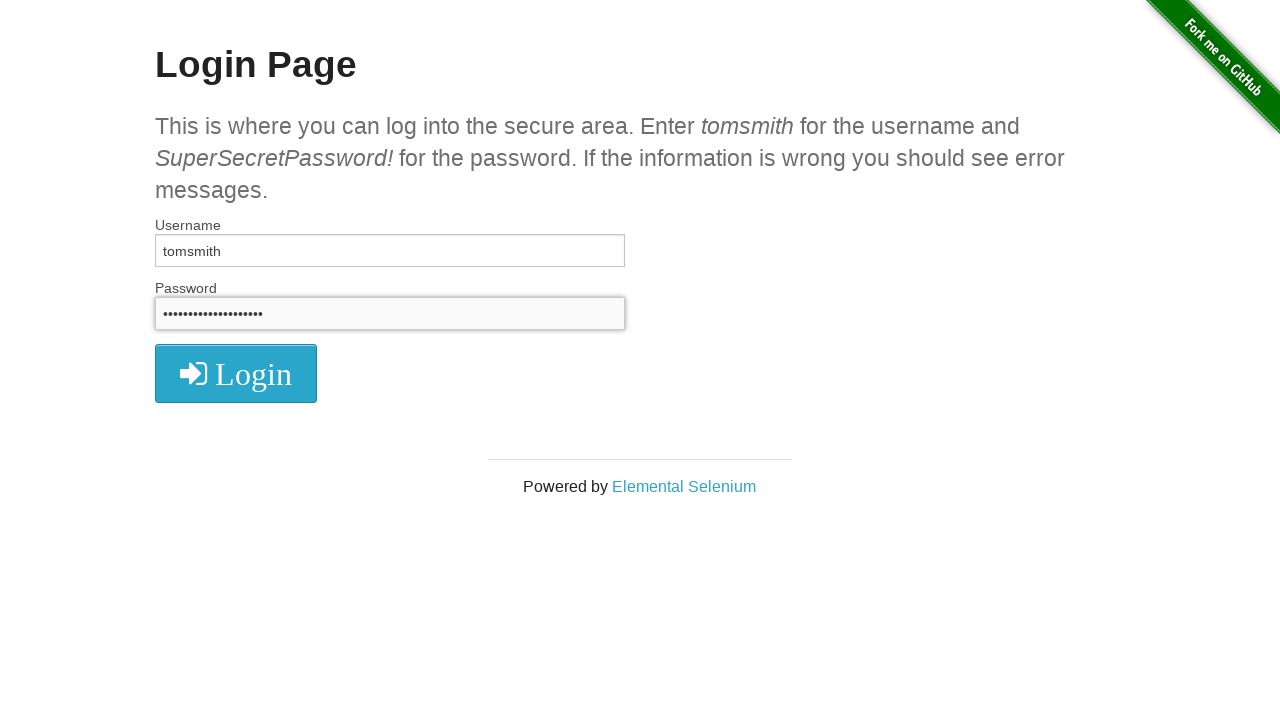

Clicked the submit button to attempt login at (236, 373) on button[type='submit']
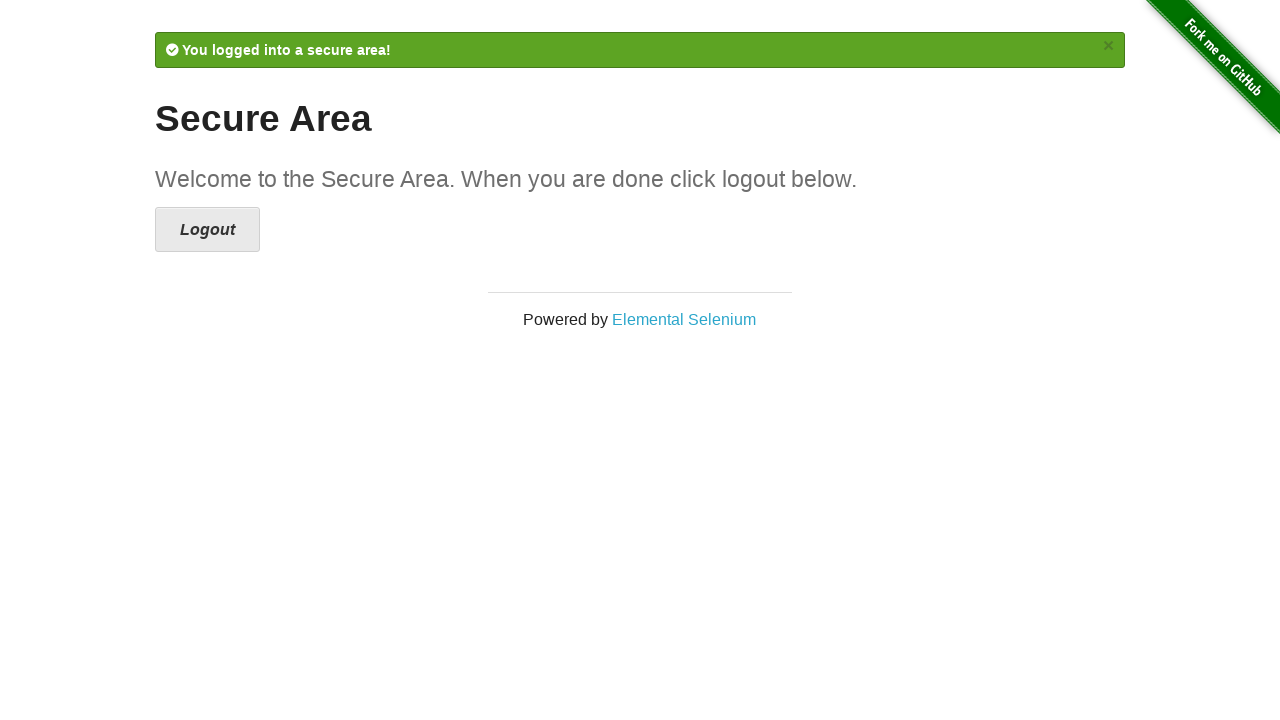

Verified successful login - success message displayed
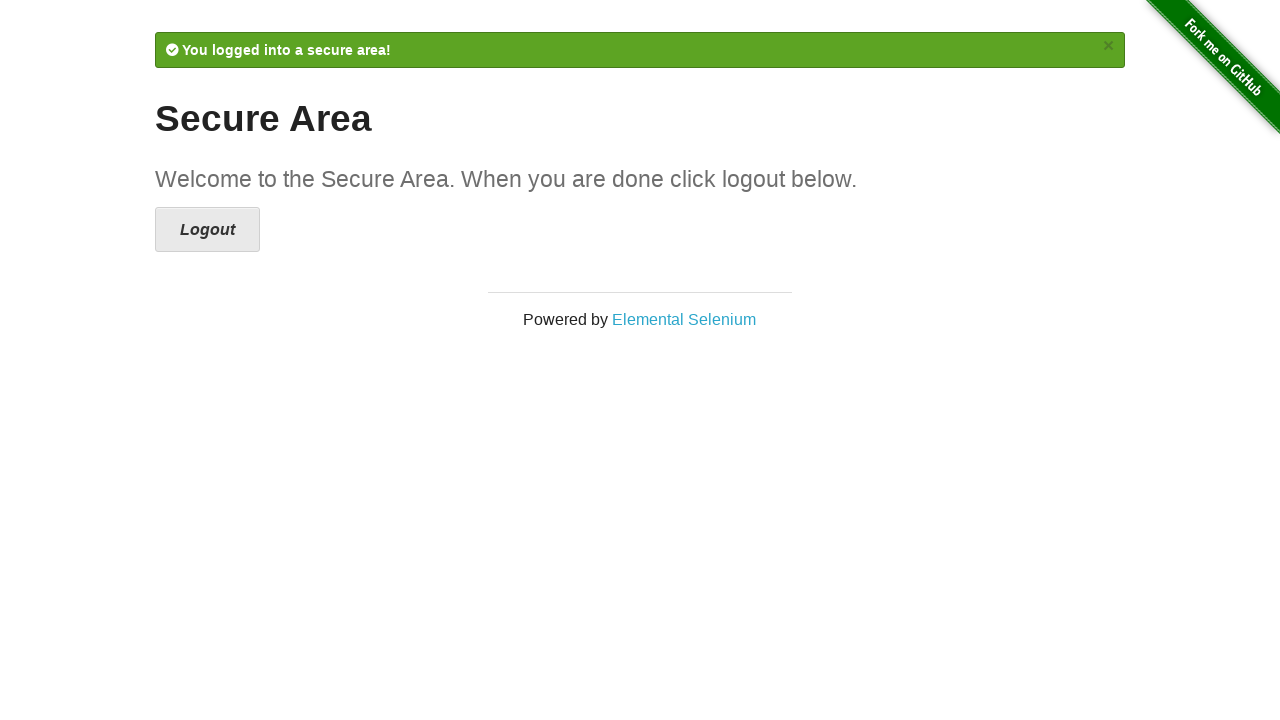

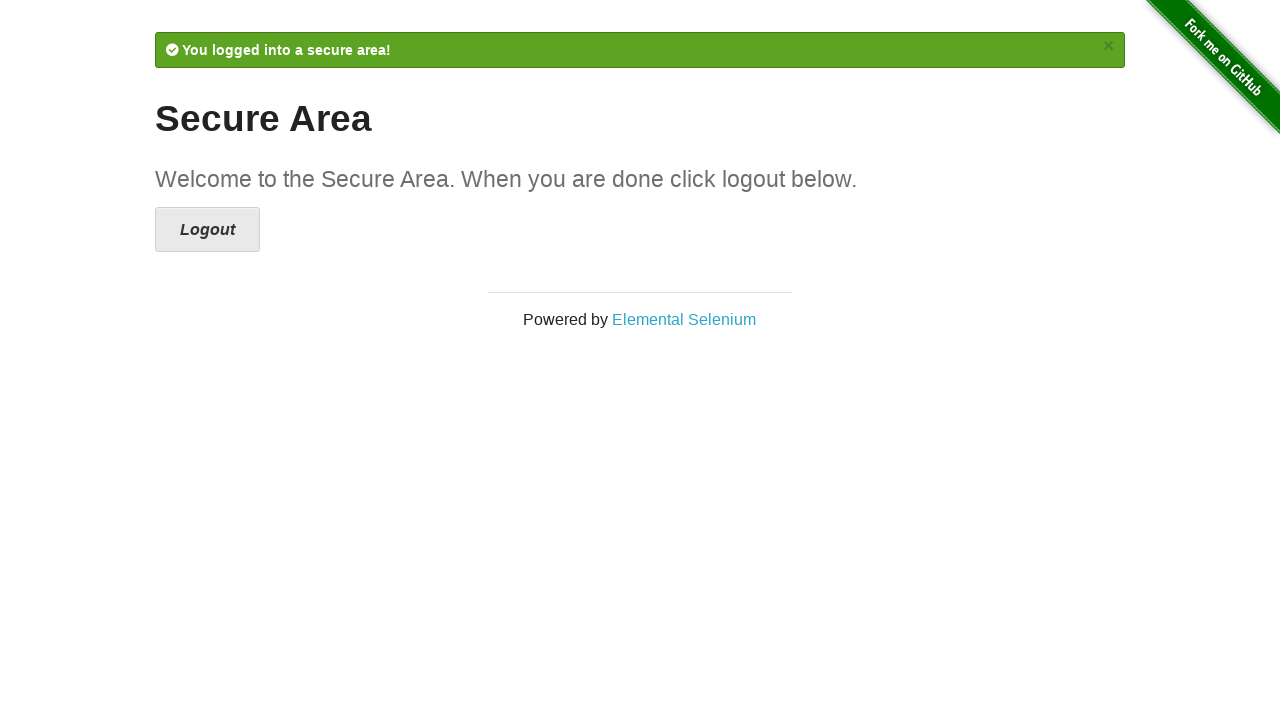